Tests accessibility of public pages by navigating to each one (Home, Login, Signup, Forgot Password, Terms, Privacy) and verifying they load correctly with expected content.

Starting URL: https://formgenai-4545.web.app/

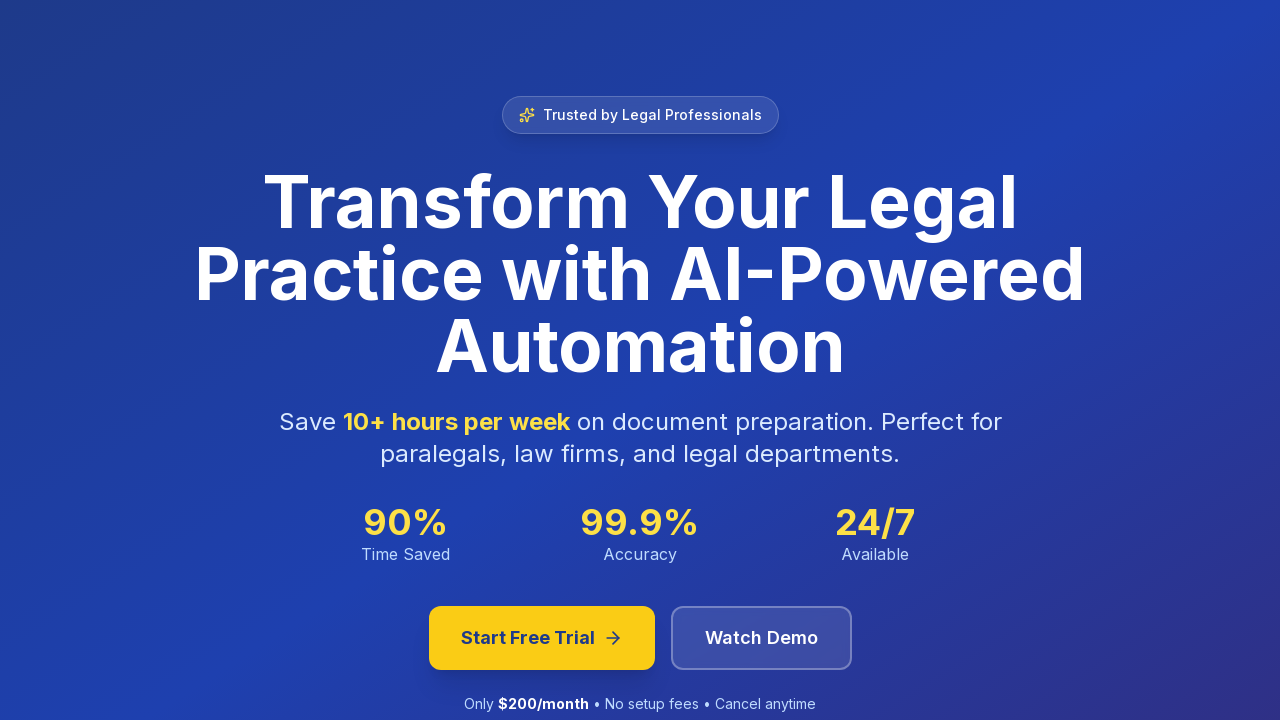

Home page DOM content loaded
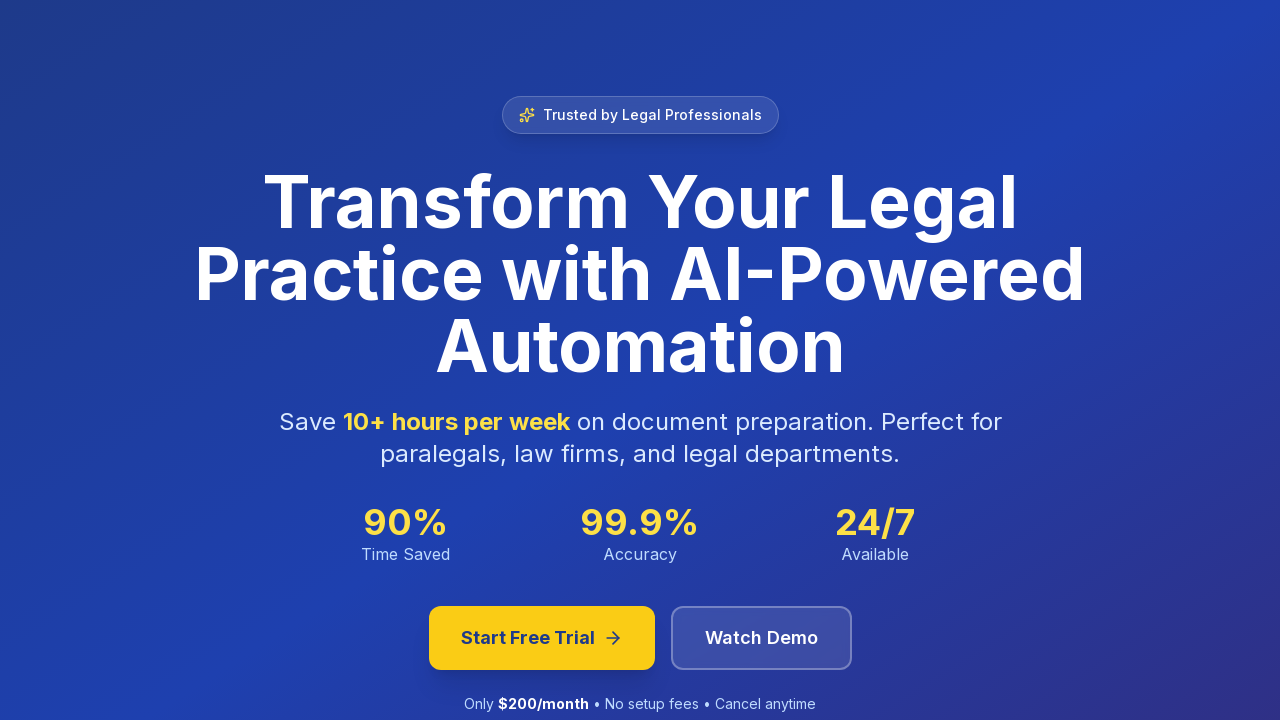

Waited 2 seconds for home page to fully render
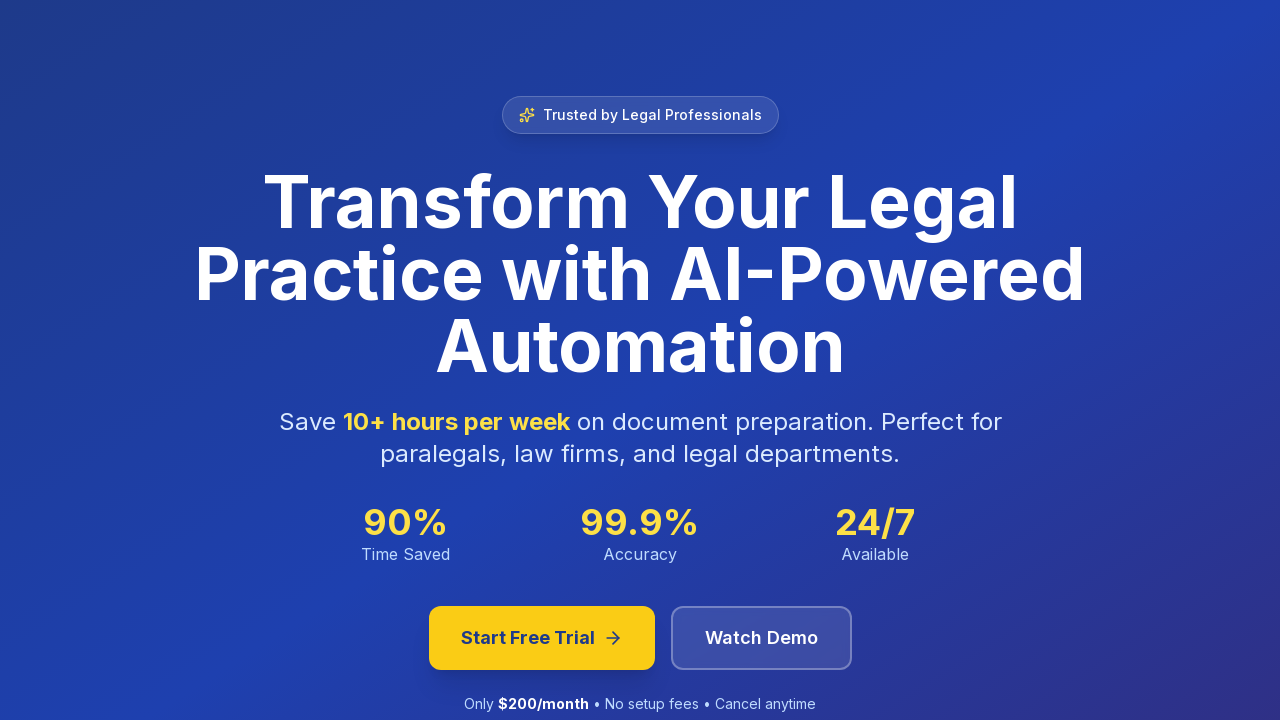

Retrieved body text content from home page
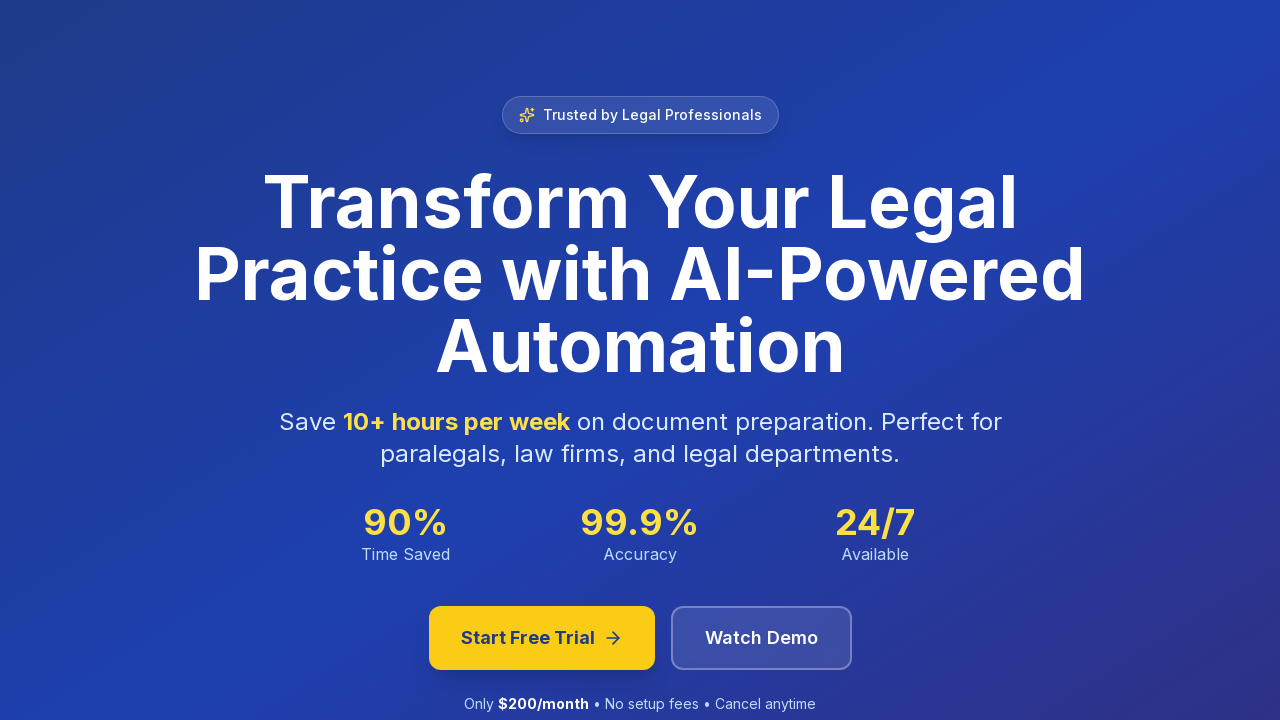

Body element is present on home page
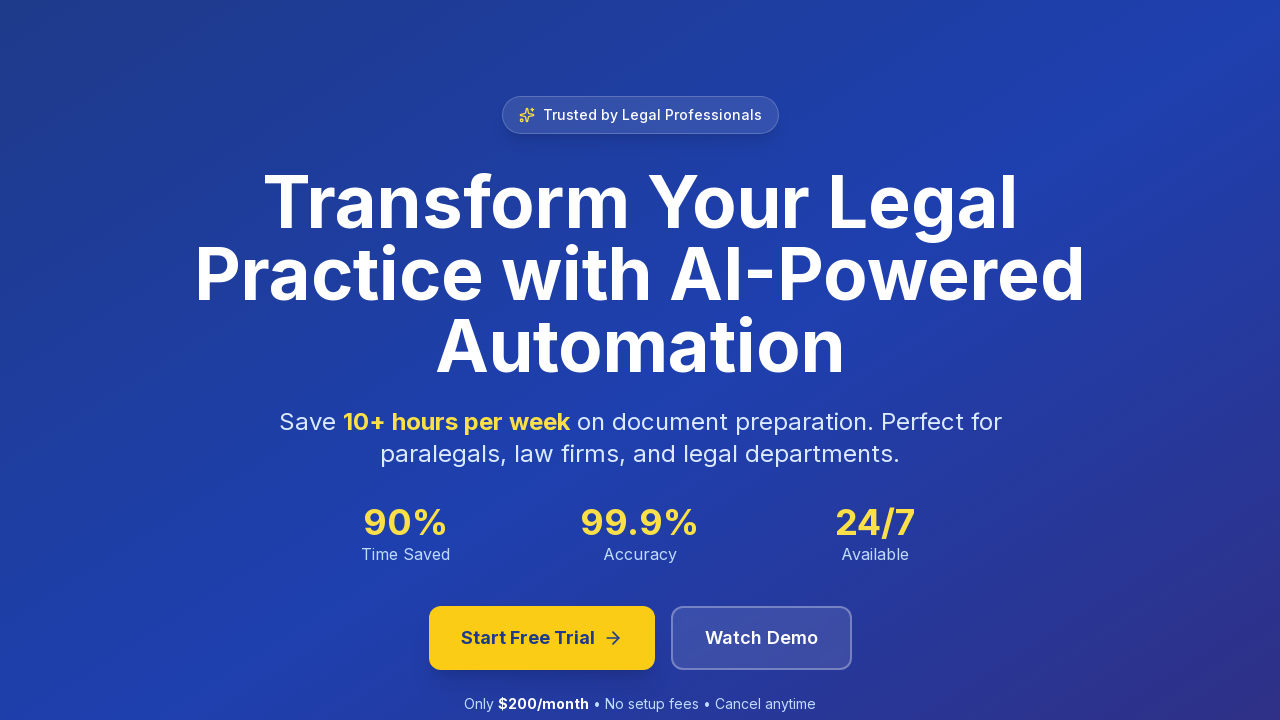

Navigated to login page
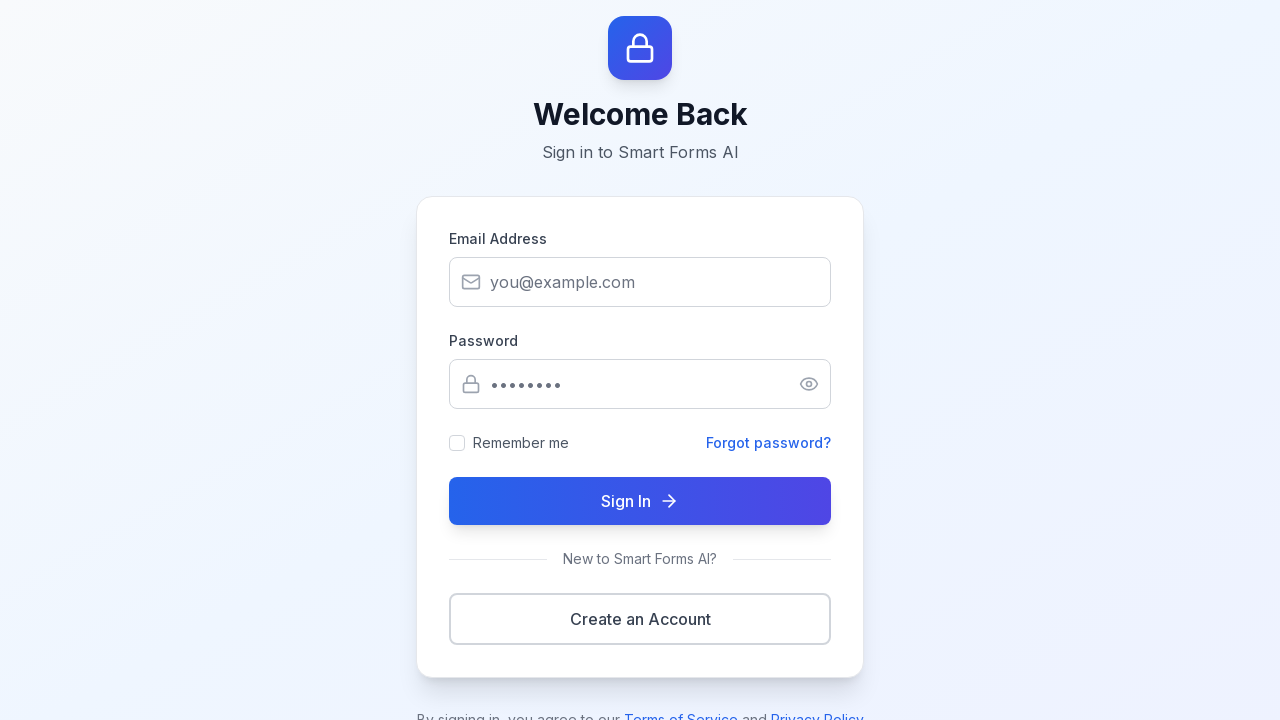

Waited 2 seconds for login page to fully render
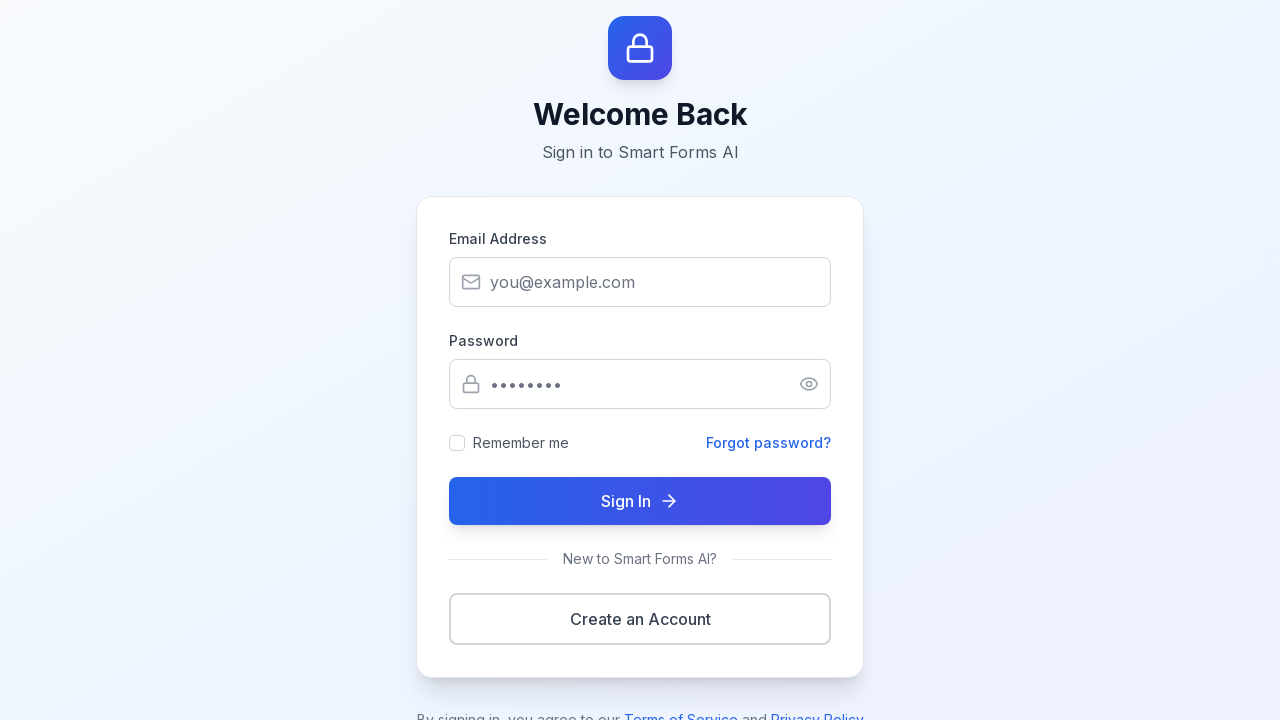

Body element is present on login page
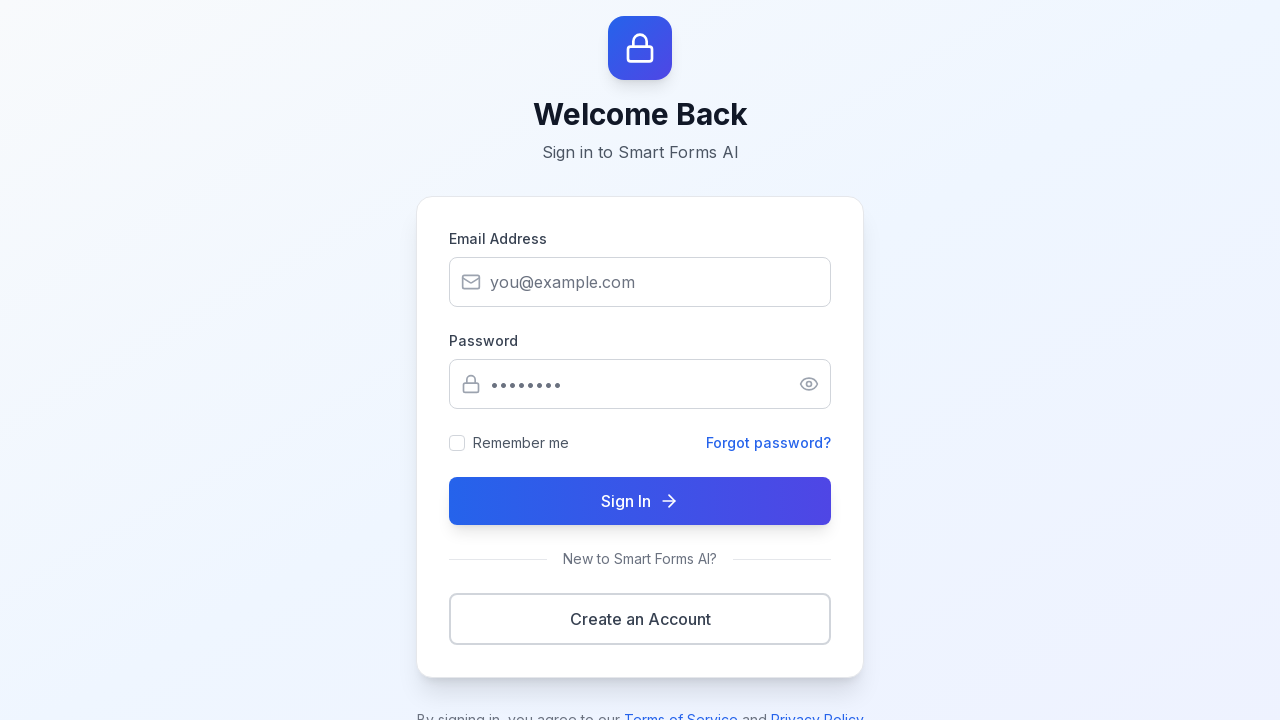

Navigated to signup page
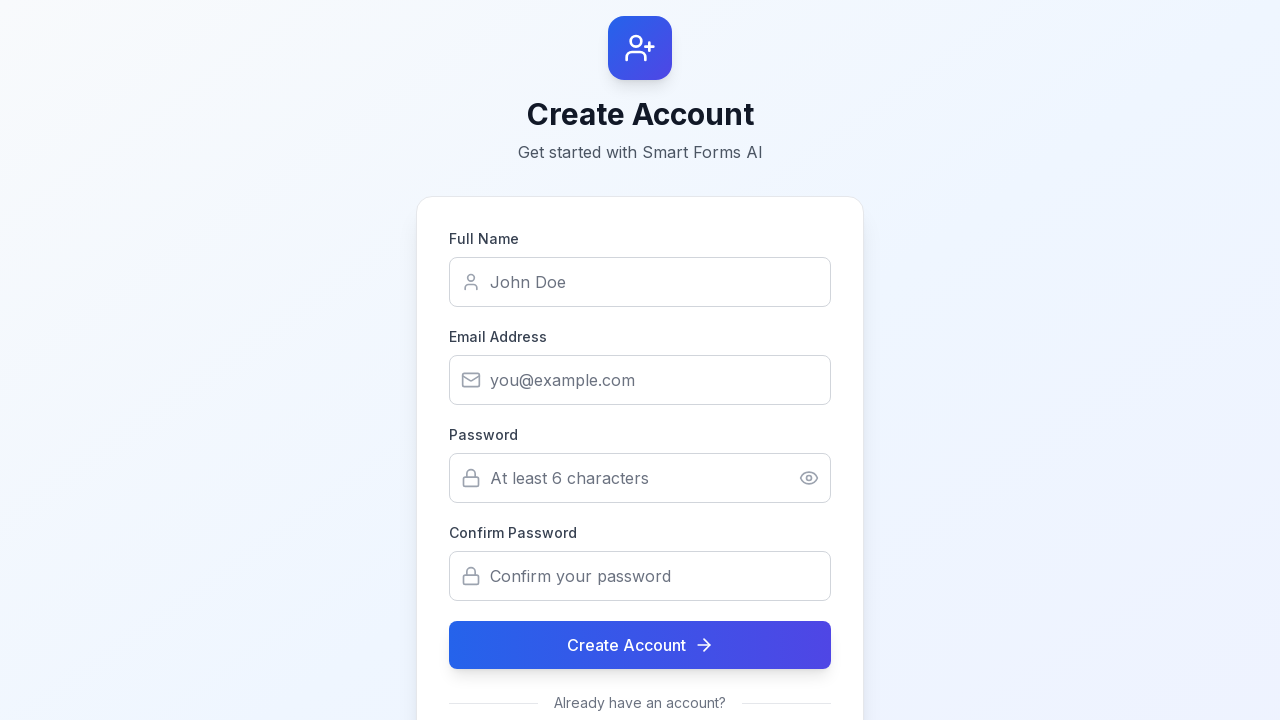

Waited 2 seconds for signup page to fully render
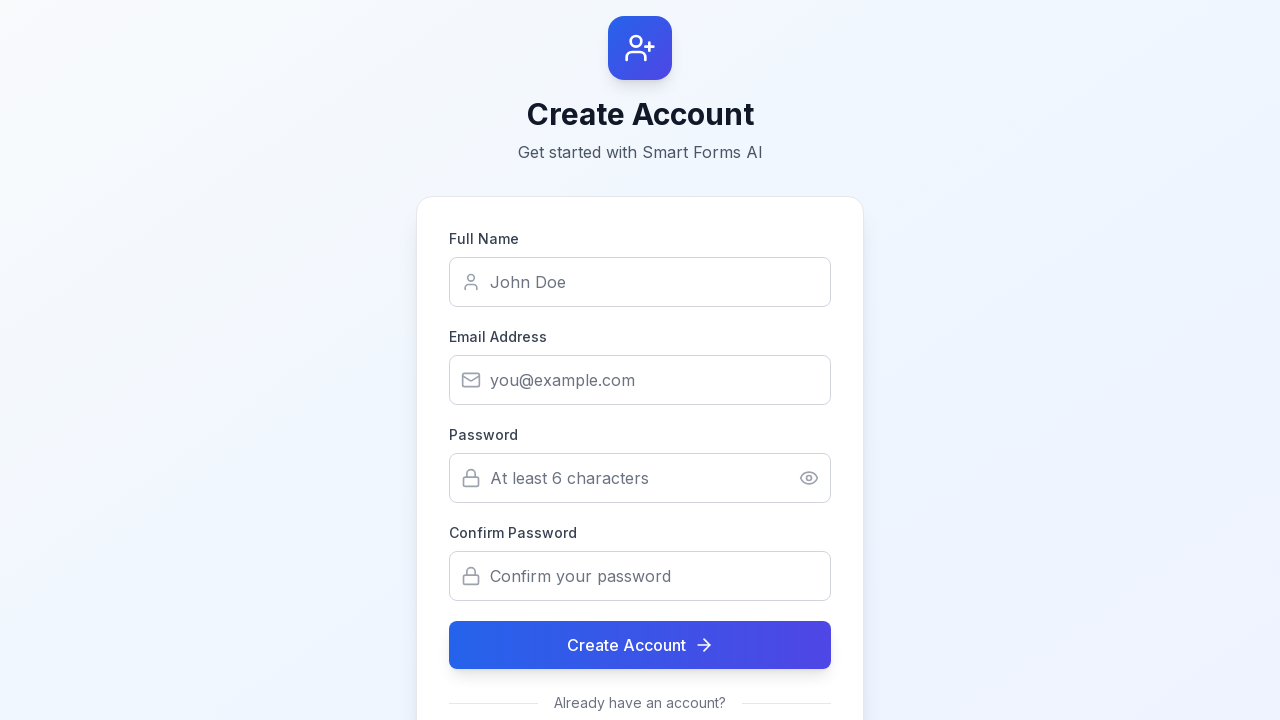

Body element is present on signup page
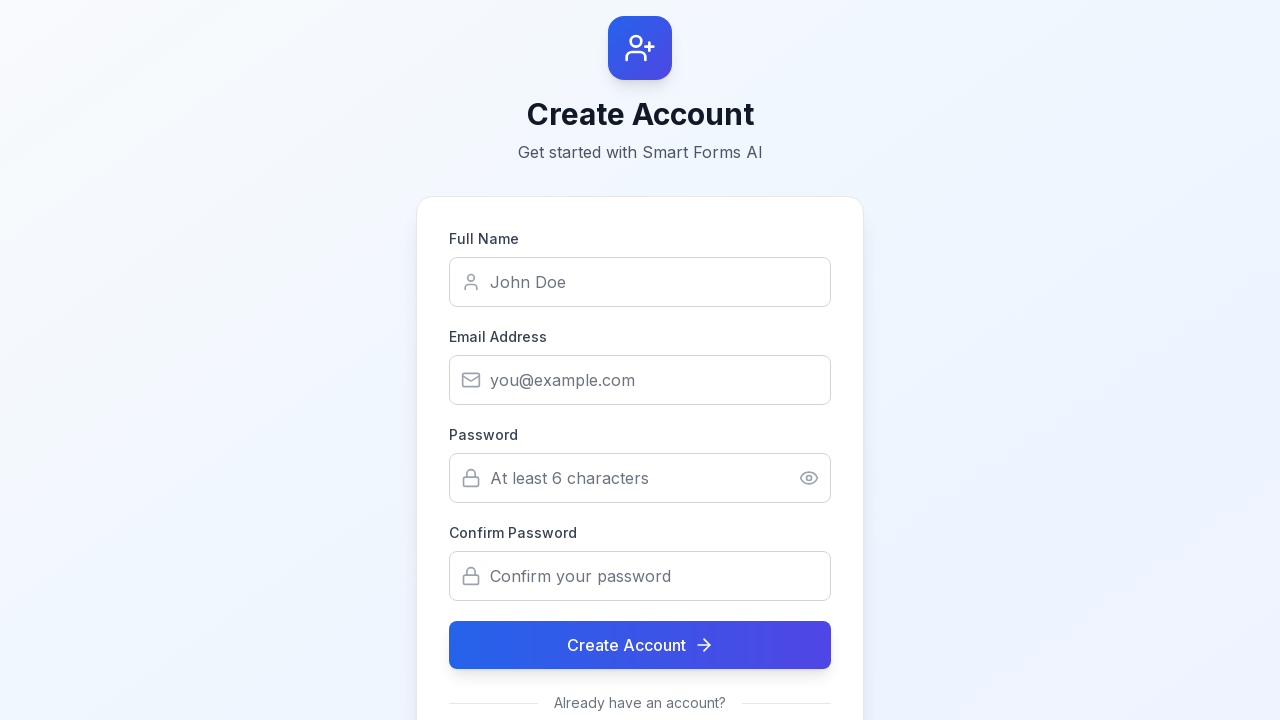

Navigated to forgot password page
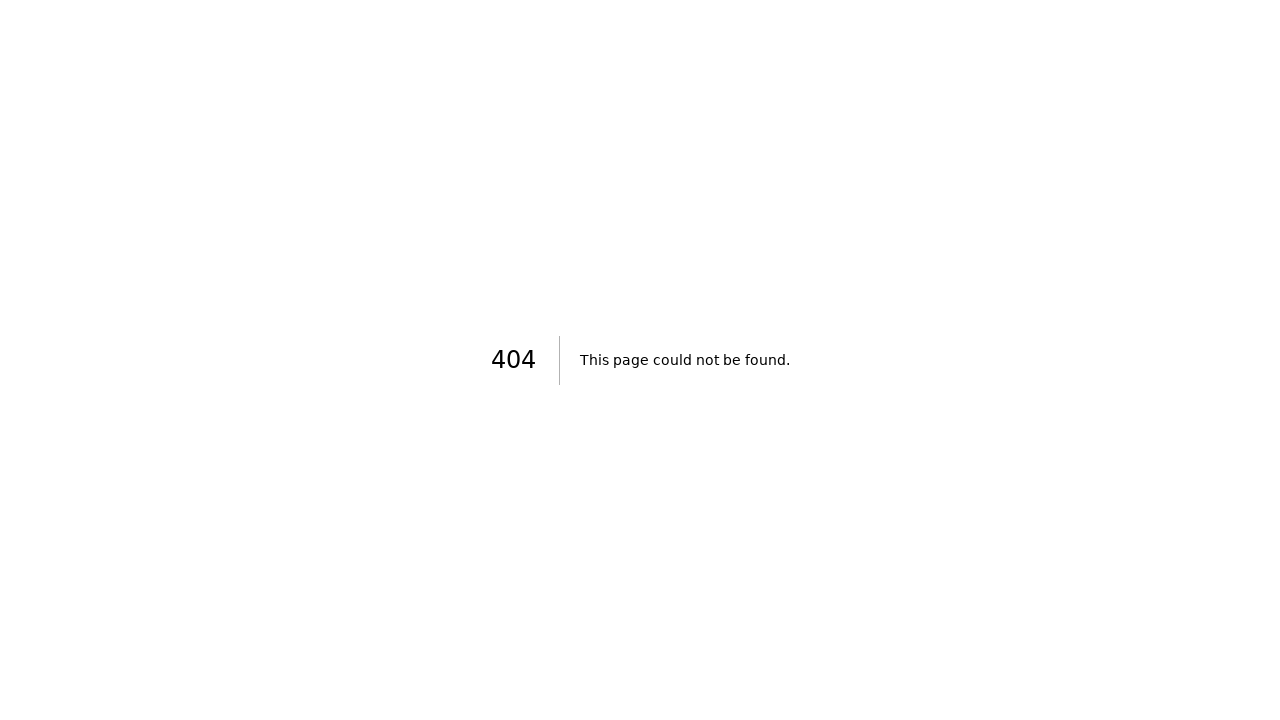

Waited 2 seconds for forgot password page to fully render
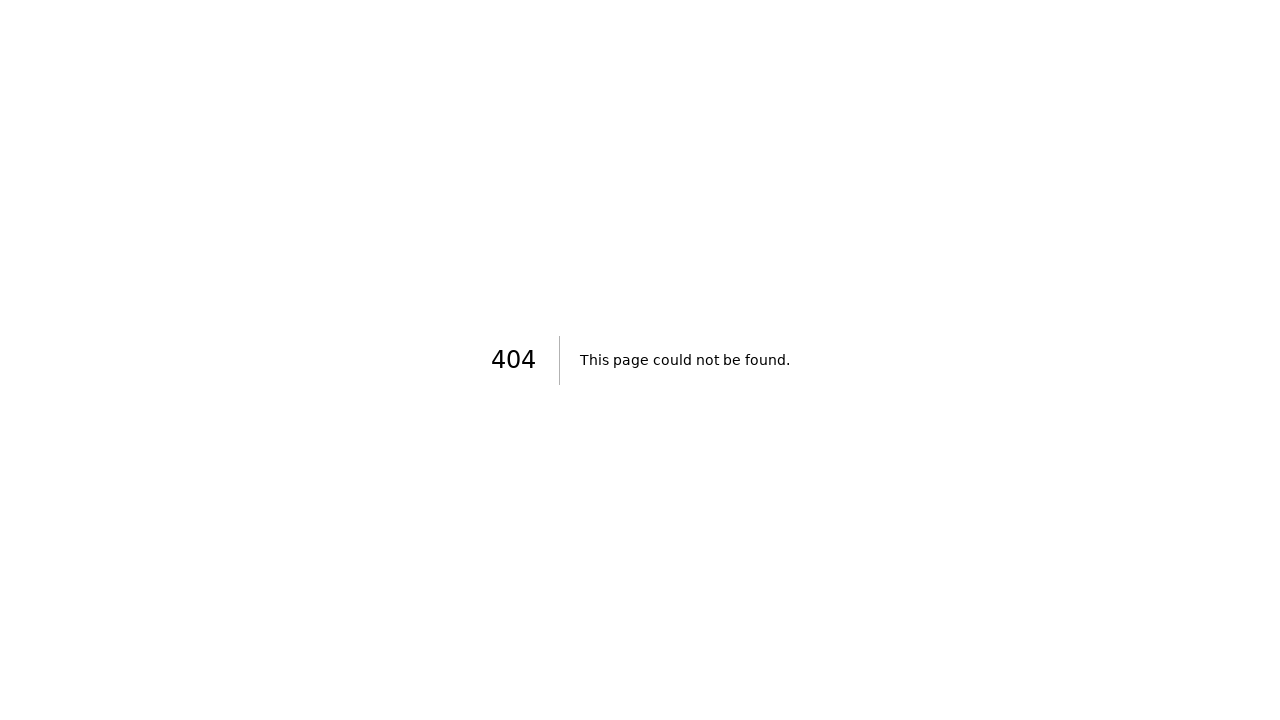

Body element is present on forgot password page
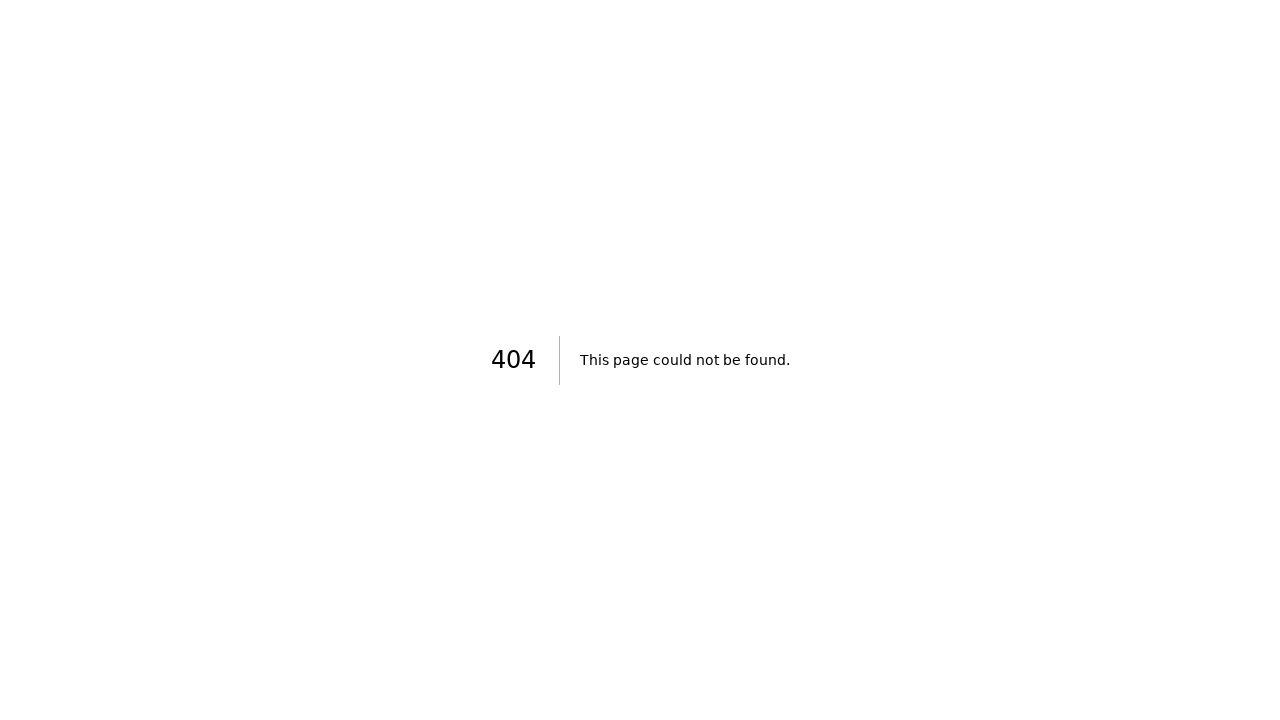

Navigated to terms of service page
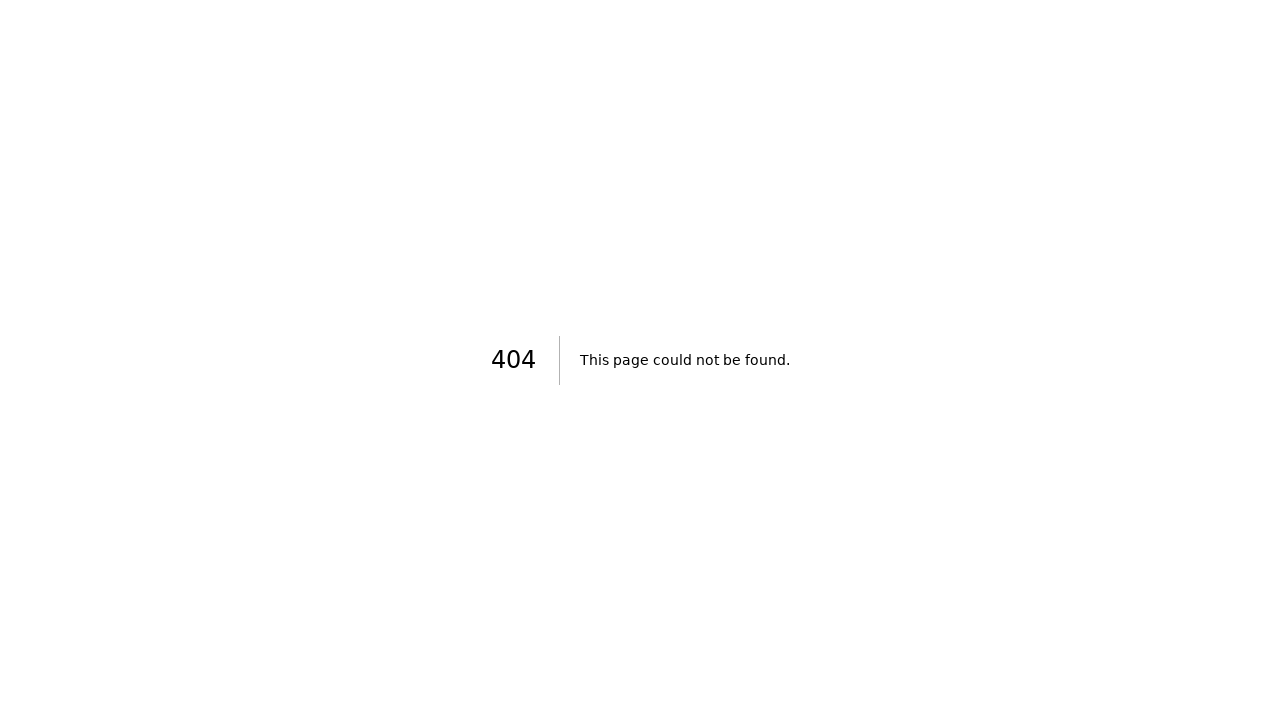

Waited 2 seconds for terms page to fully render
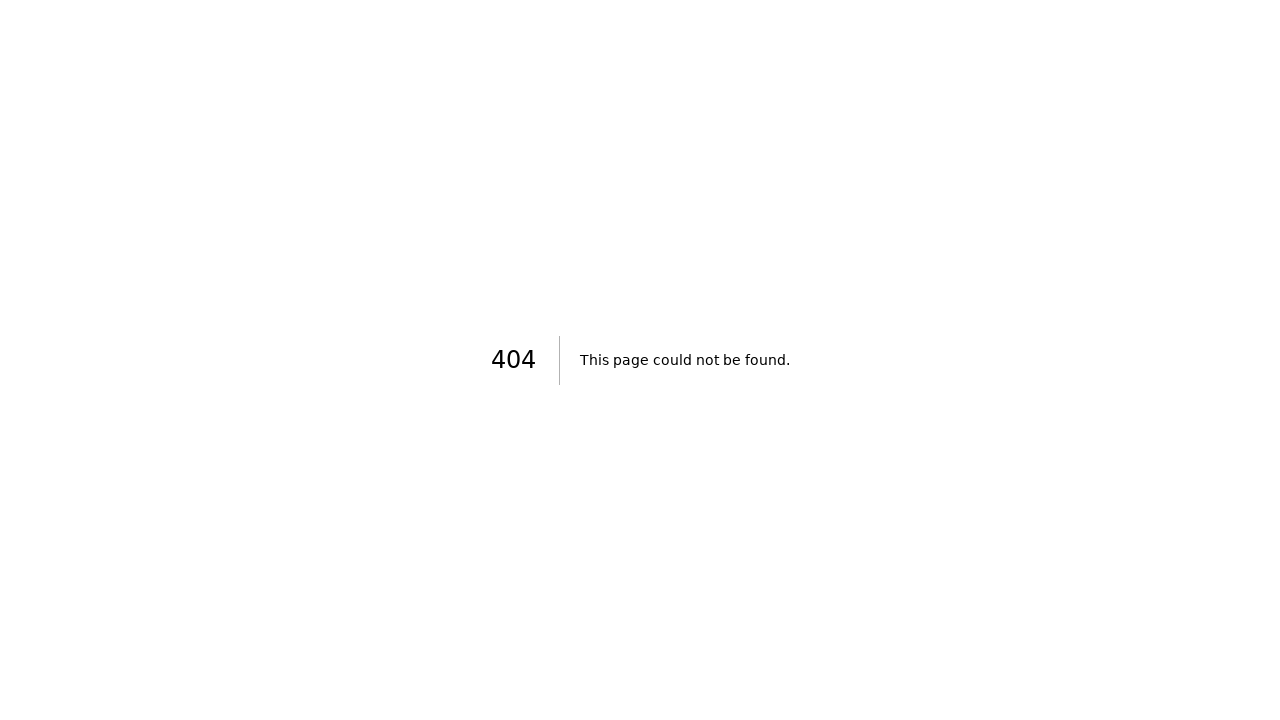

Body element is present on terms of service page
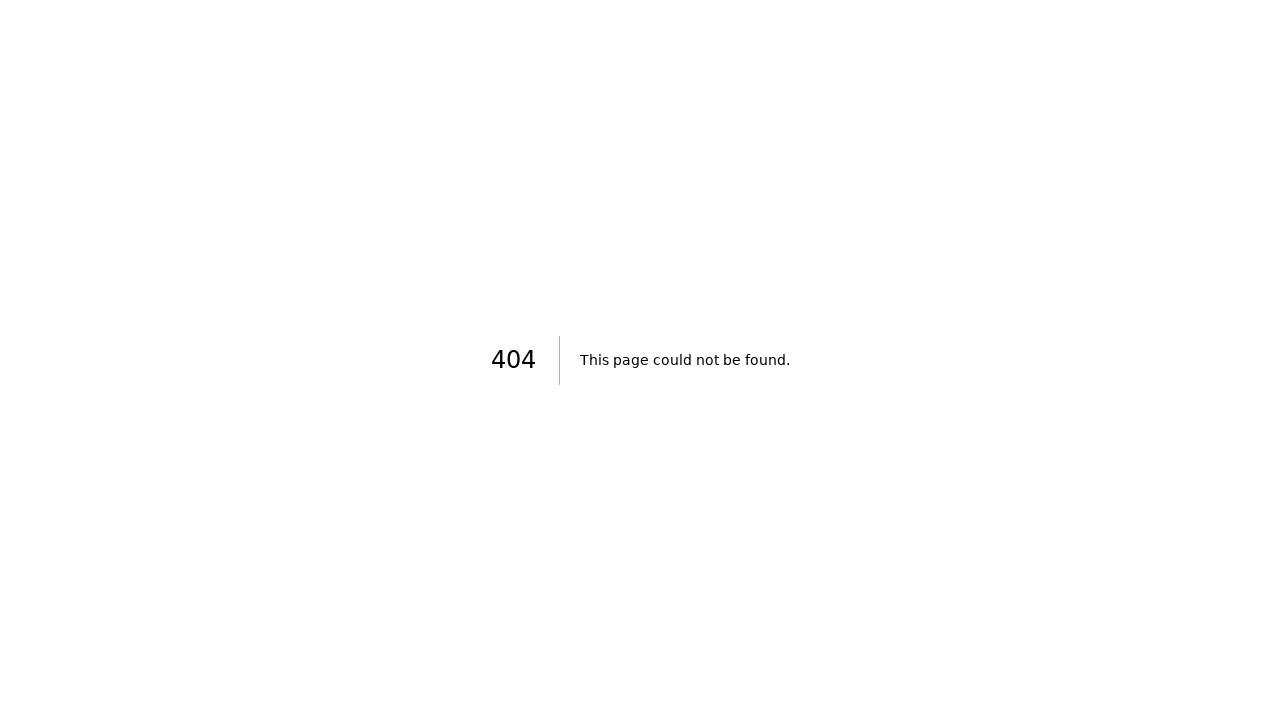

Navigated to privacy policy page
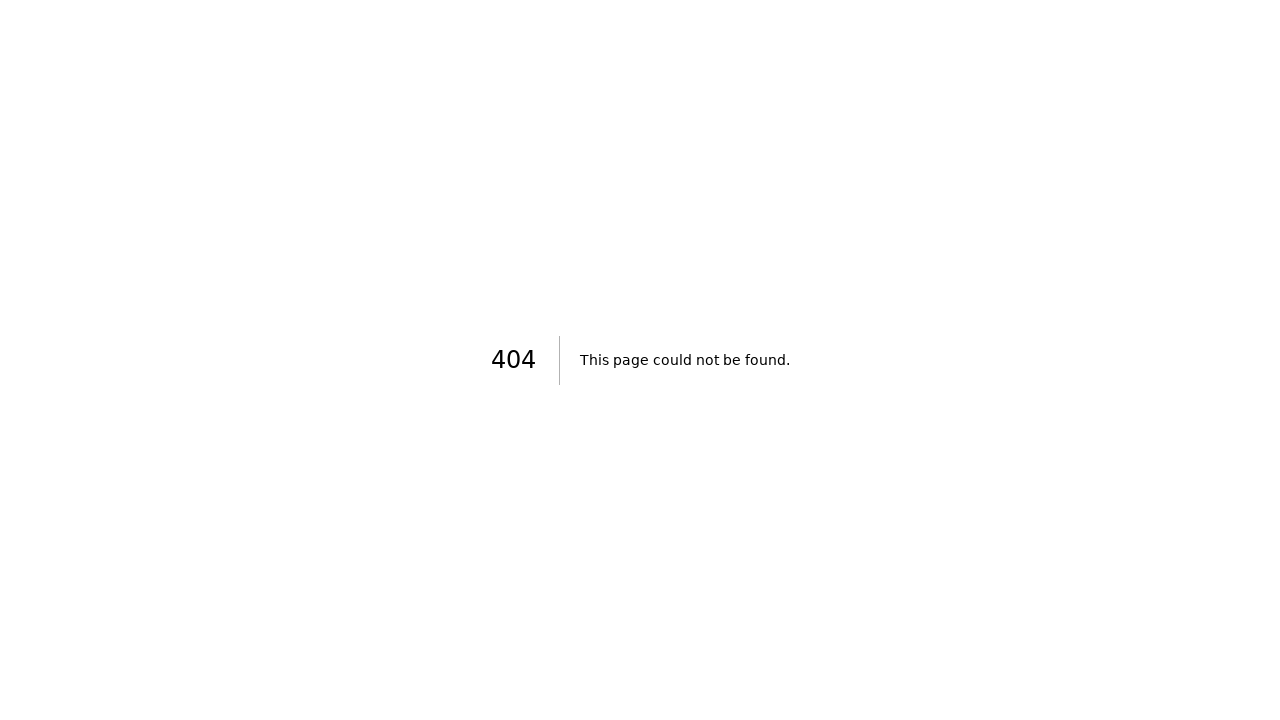

Waited 2 seconds for privacy policy page to fully render
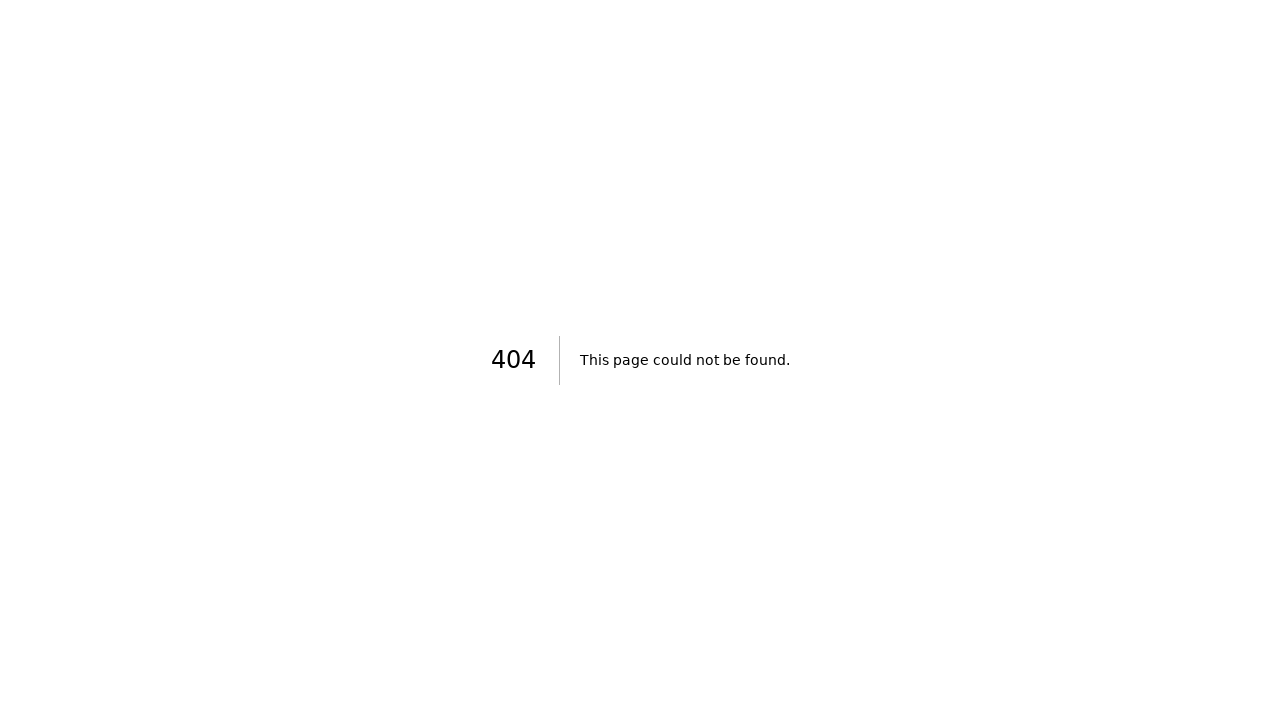

Body element is present on privacy policy page
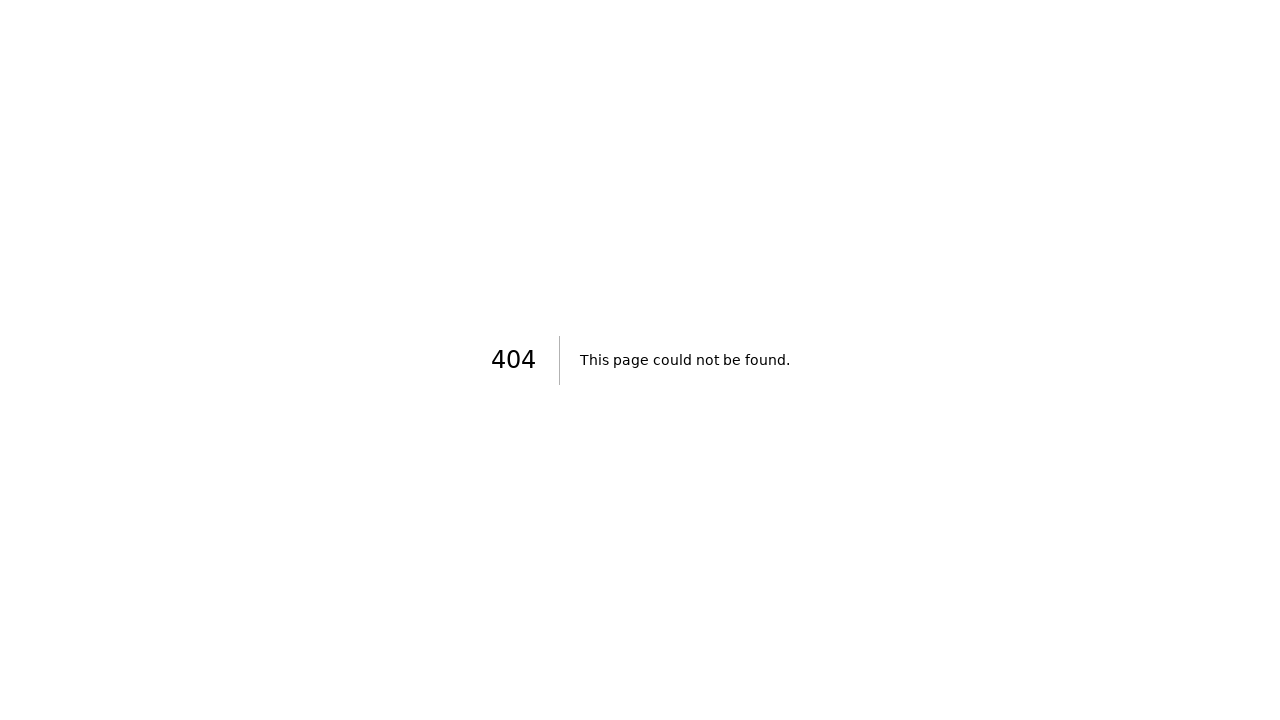

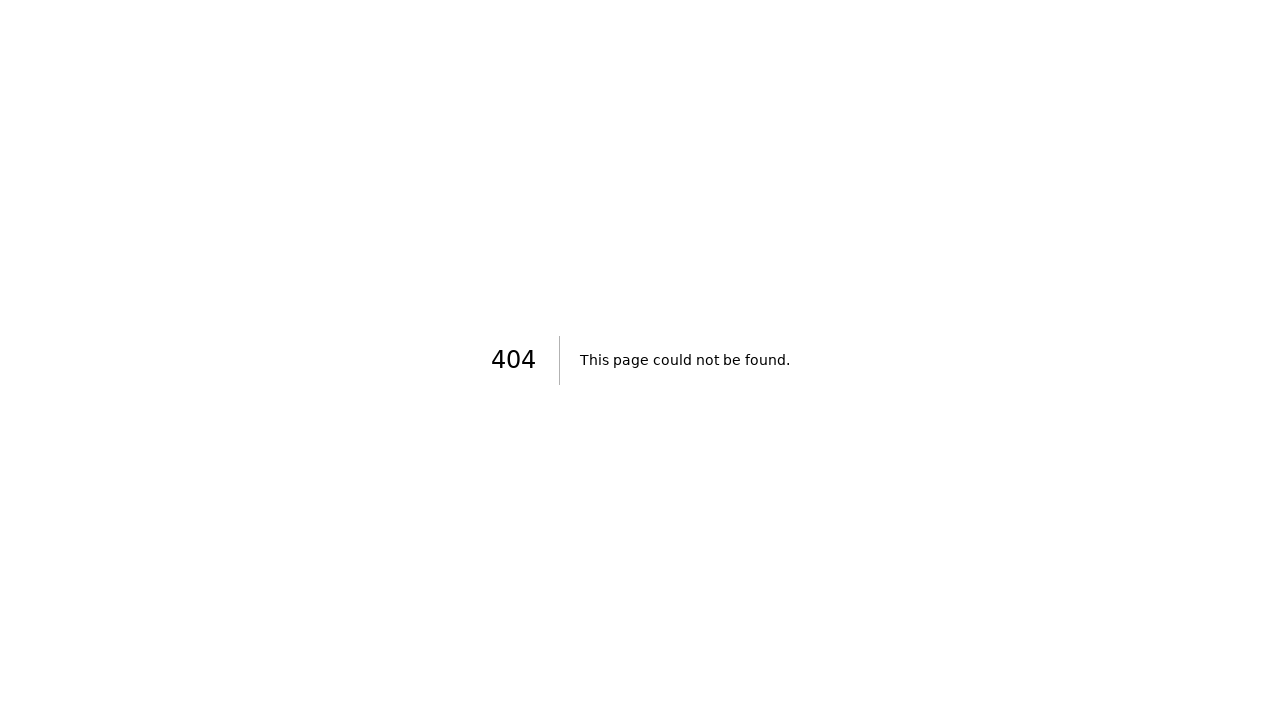